Tests a calculator web application by entering two numbers (5 and 10), clicking the Go button to perform addition, and verifying the page title is "Super Calculator".

Starting URL: http://juliemr.github.io/protractor-demo/

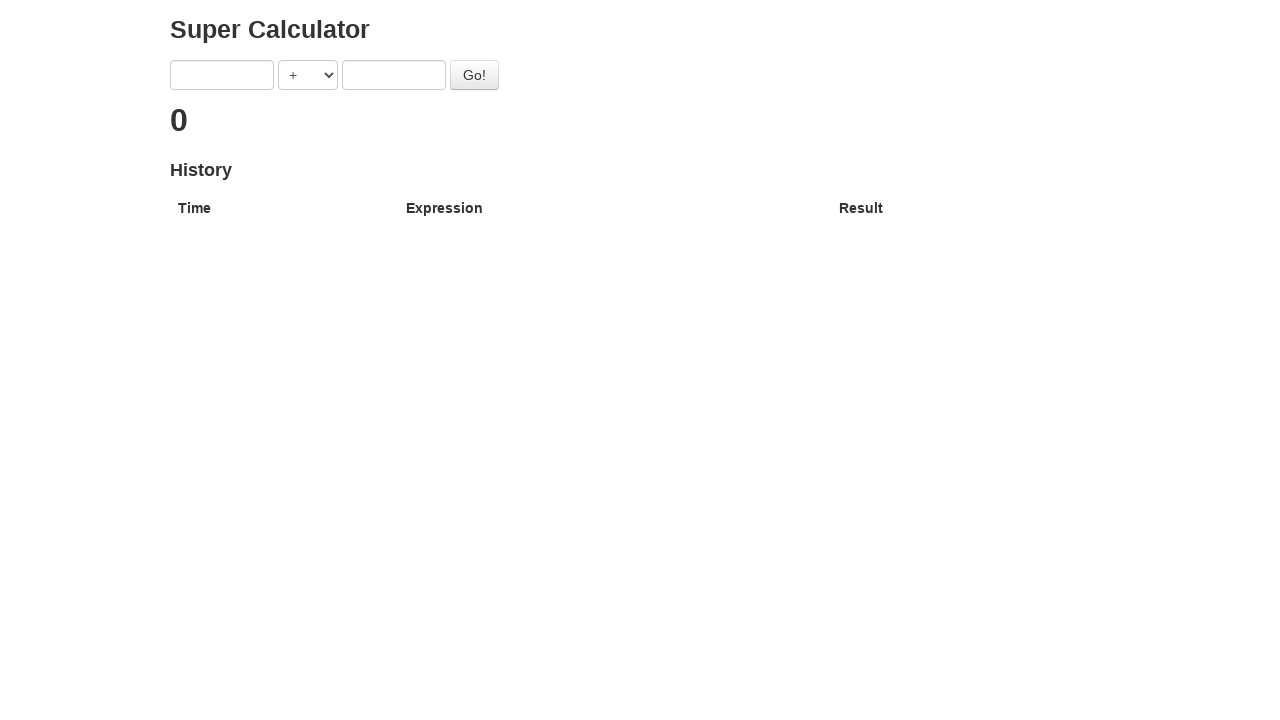

Navigated to Super Calculator application
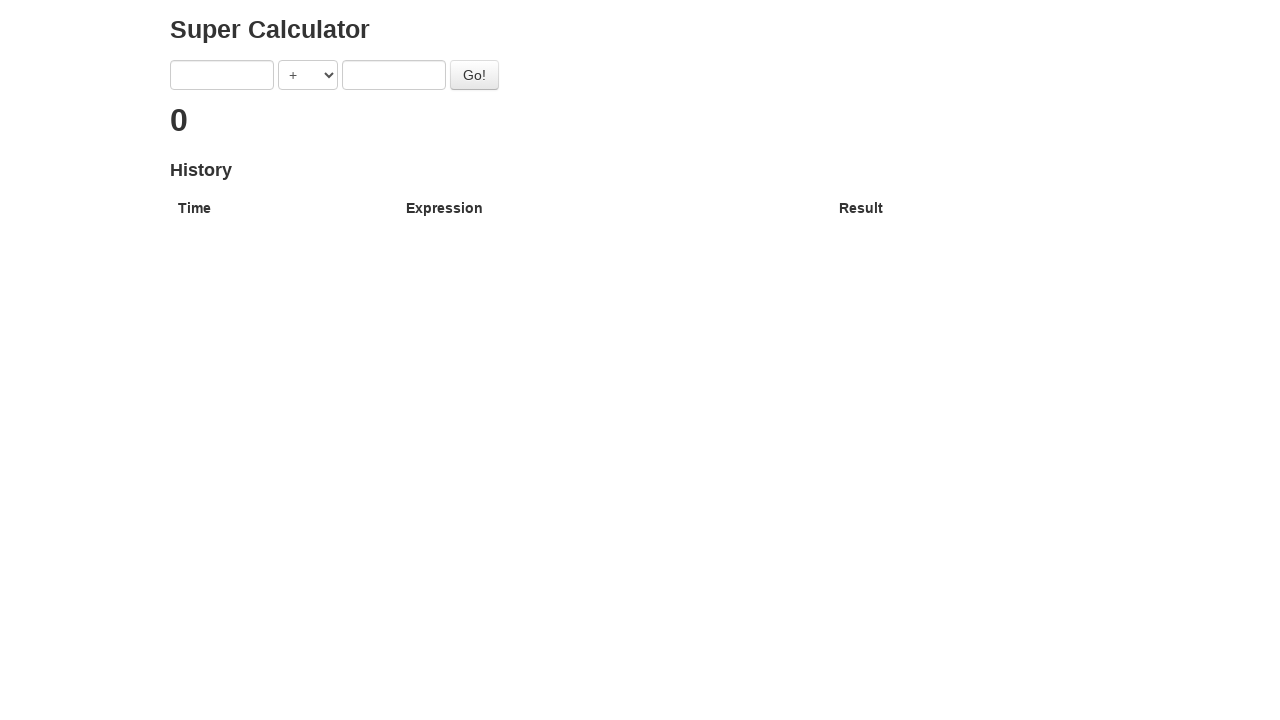

Verified page title is 'Super Calculator'
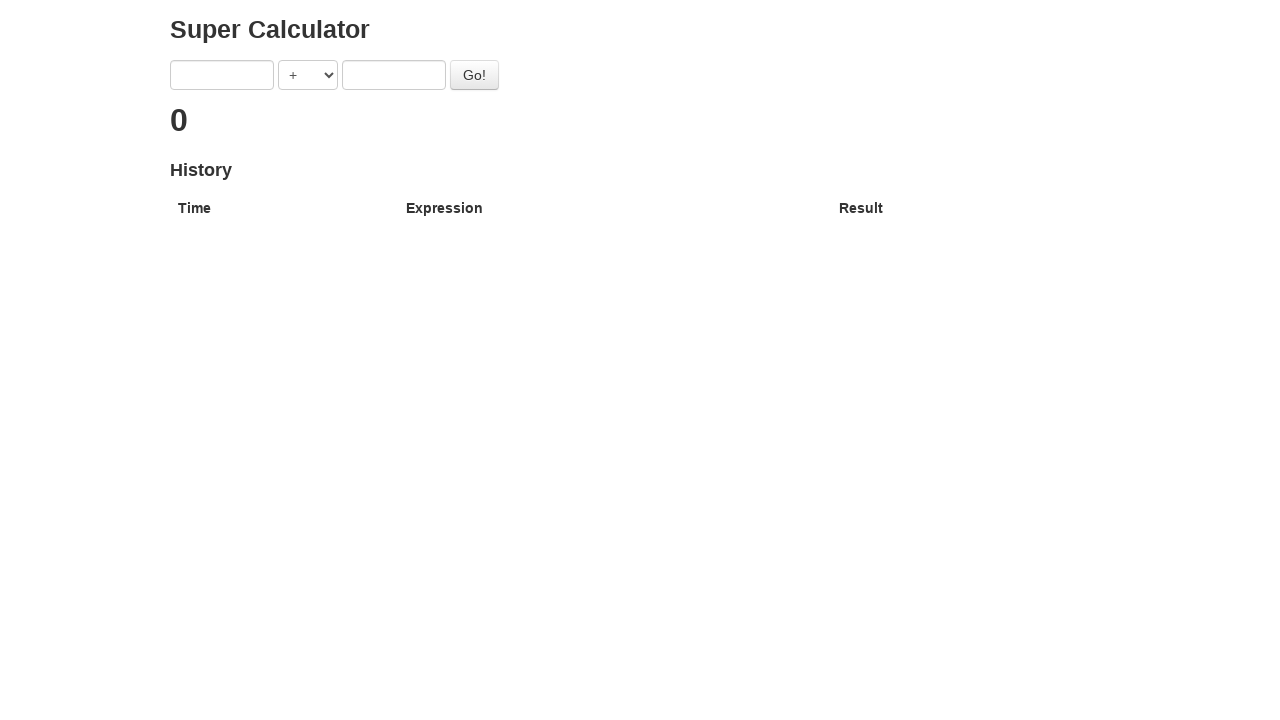

Entered first number: 5 on body > div.container.ng-scope > div > form > input:nth-child(1)
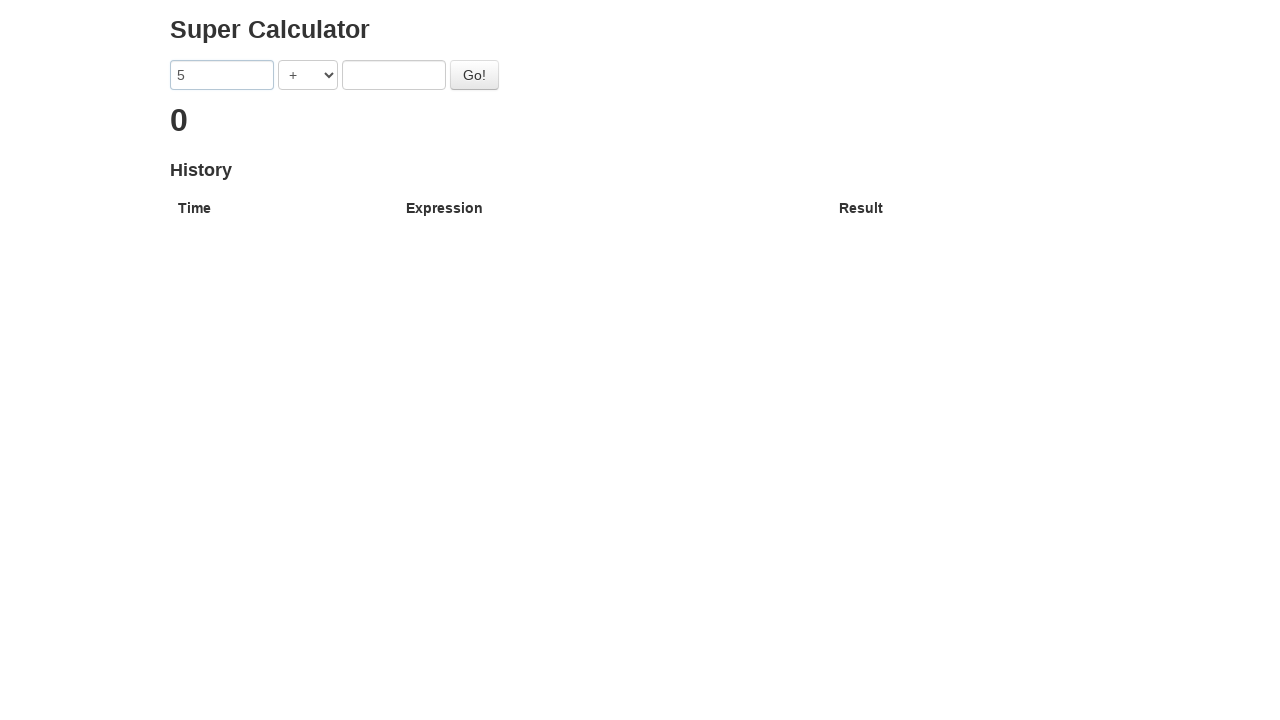

Entered second number: 10 on body > div.container.ng-scope > div > form > input:nth-child(3)
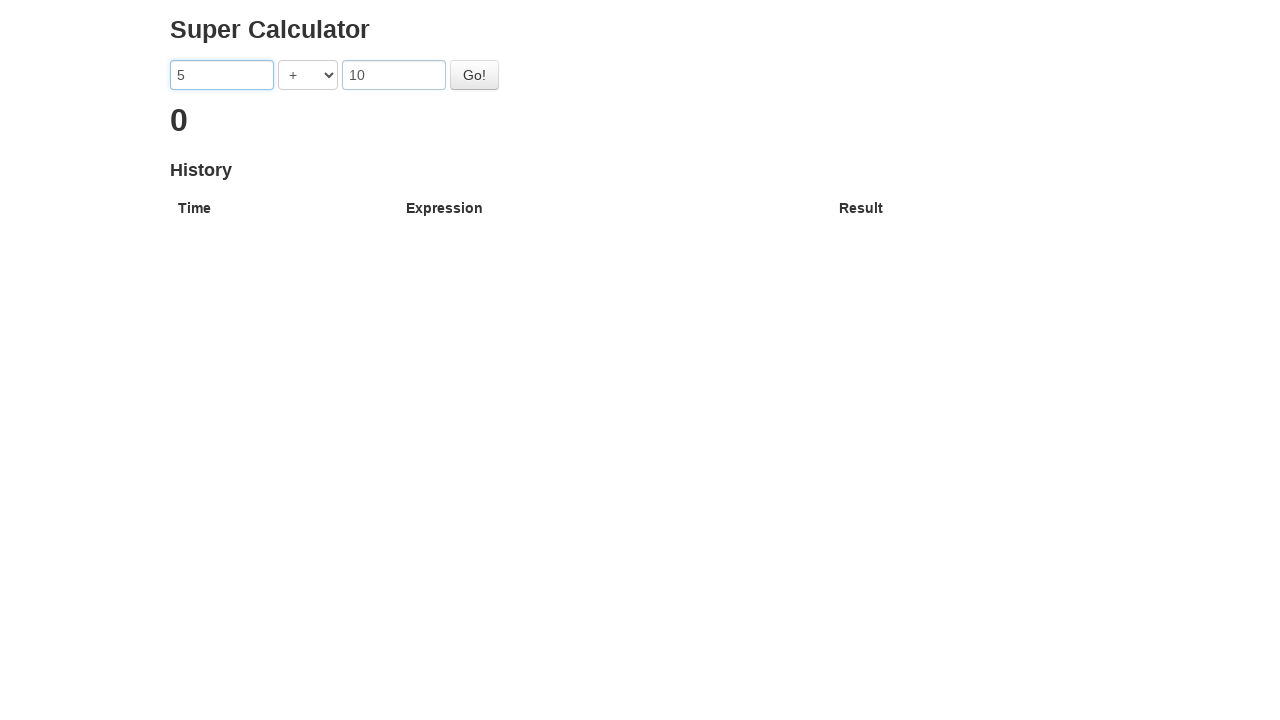

Clicked Go button to perform addition at (474, 75) on #gobutton
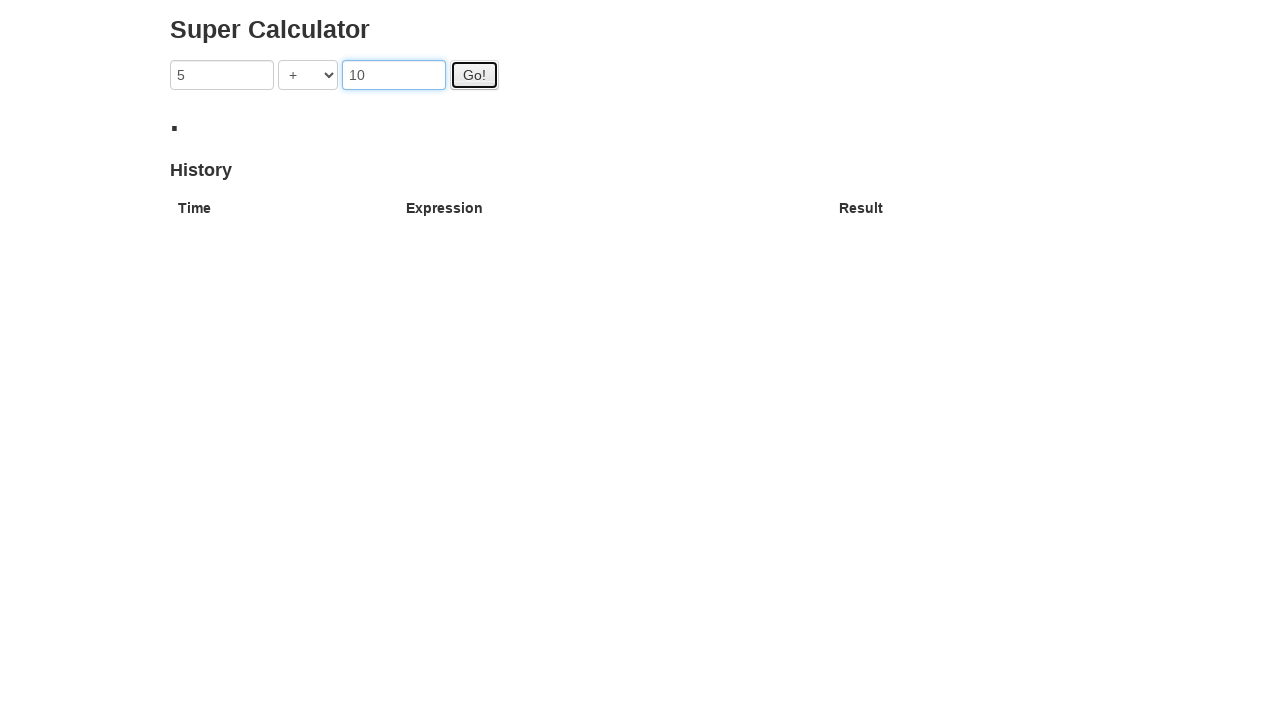

Waited for calculation result
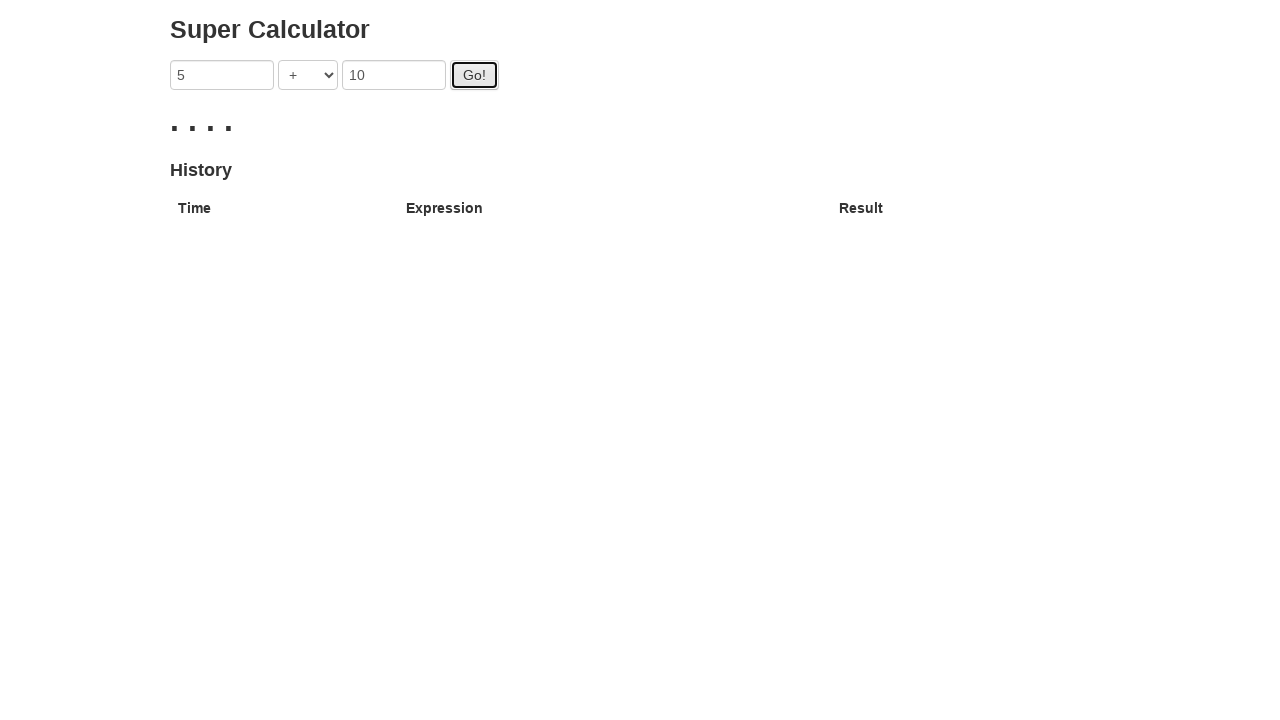

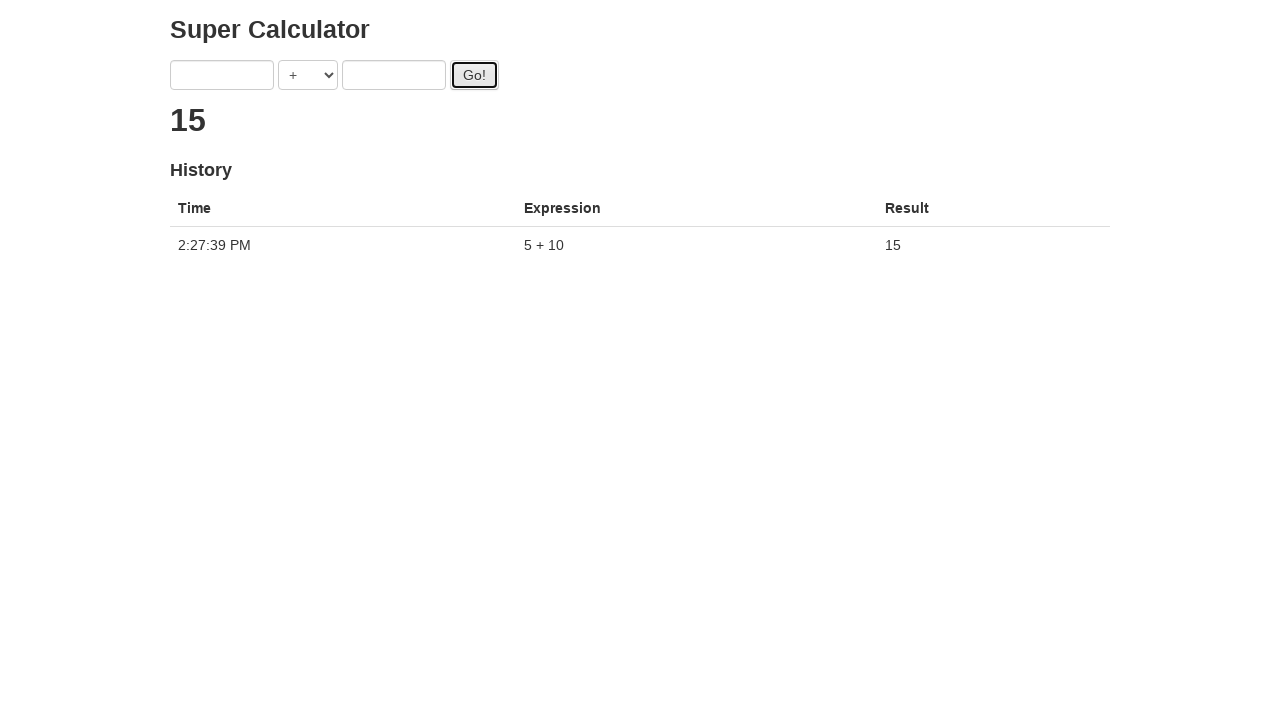